Tests a driver's license number generator form by filling in personal information (name, date of birth) and verifying that a license number is generated

Starting URL: https://stevemorse.org/dl/dl.html

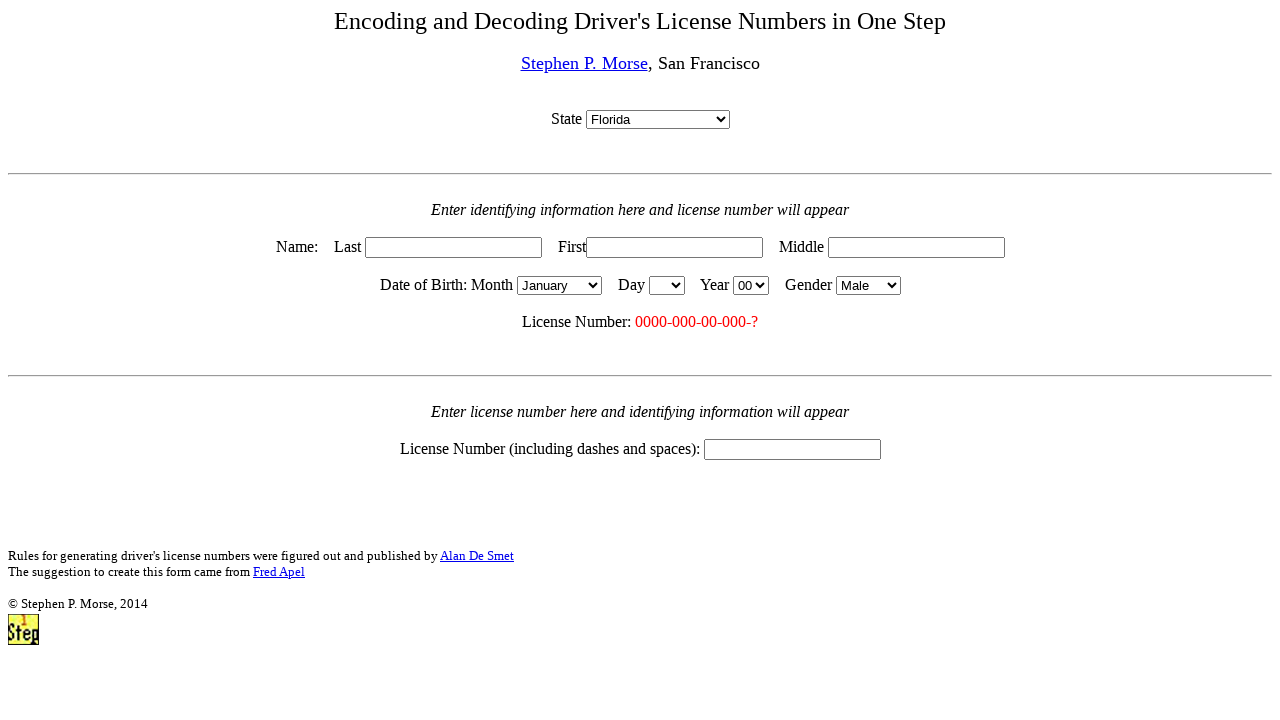

Form loaded - driver's license form selector found
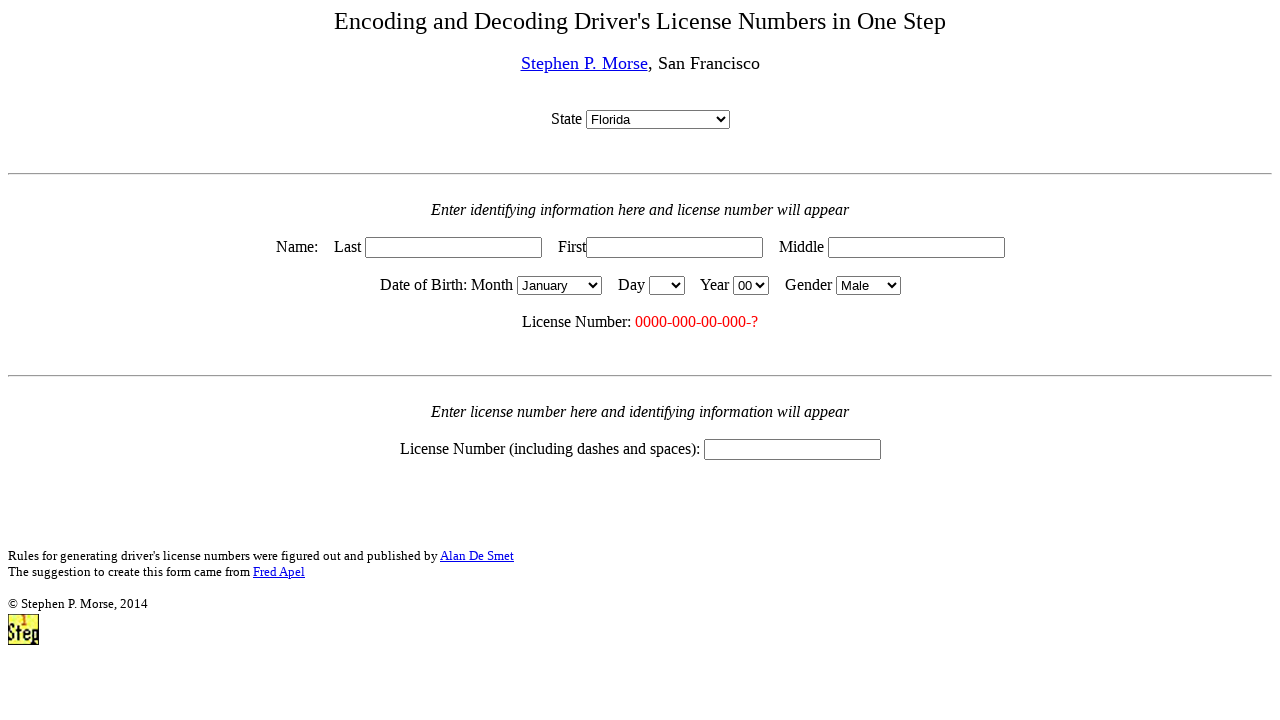

Filled last name field with 'Rodriguez' on xpath=/html/body/center/form/input[1]
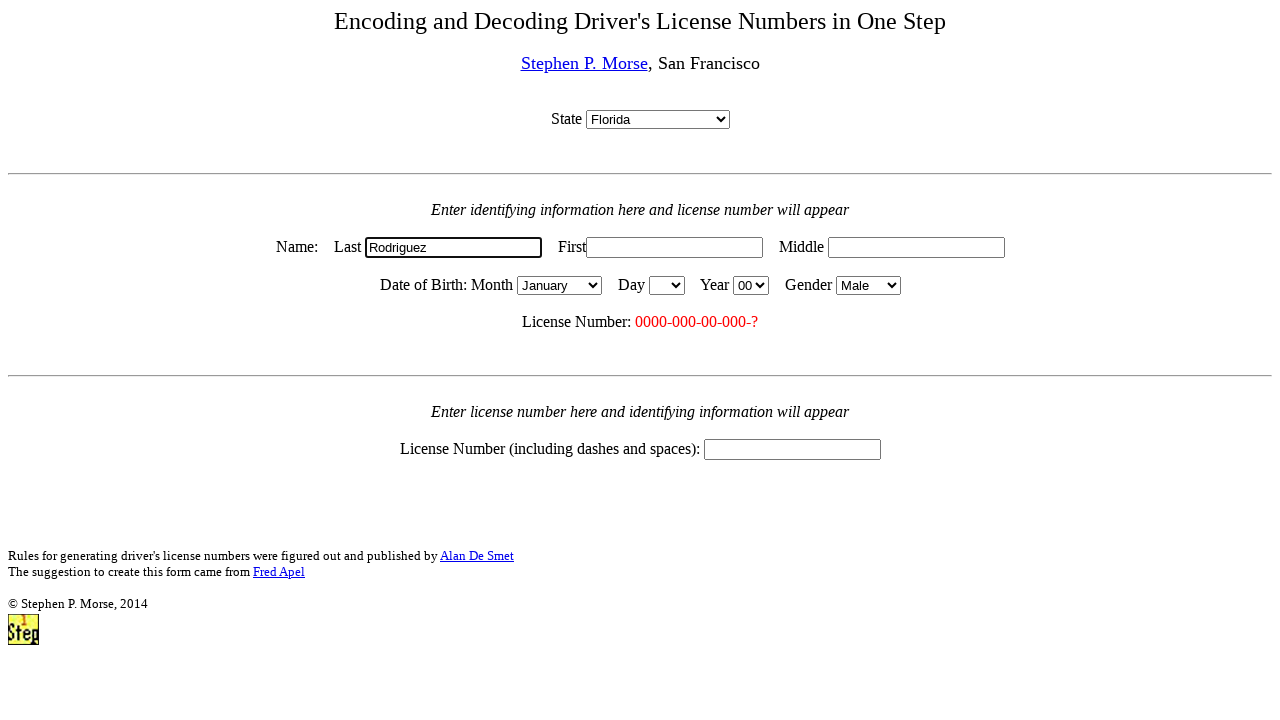

Filled first name field with 'Carlos' on xpath=/html/body/center/form/input[2]
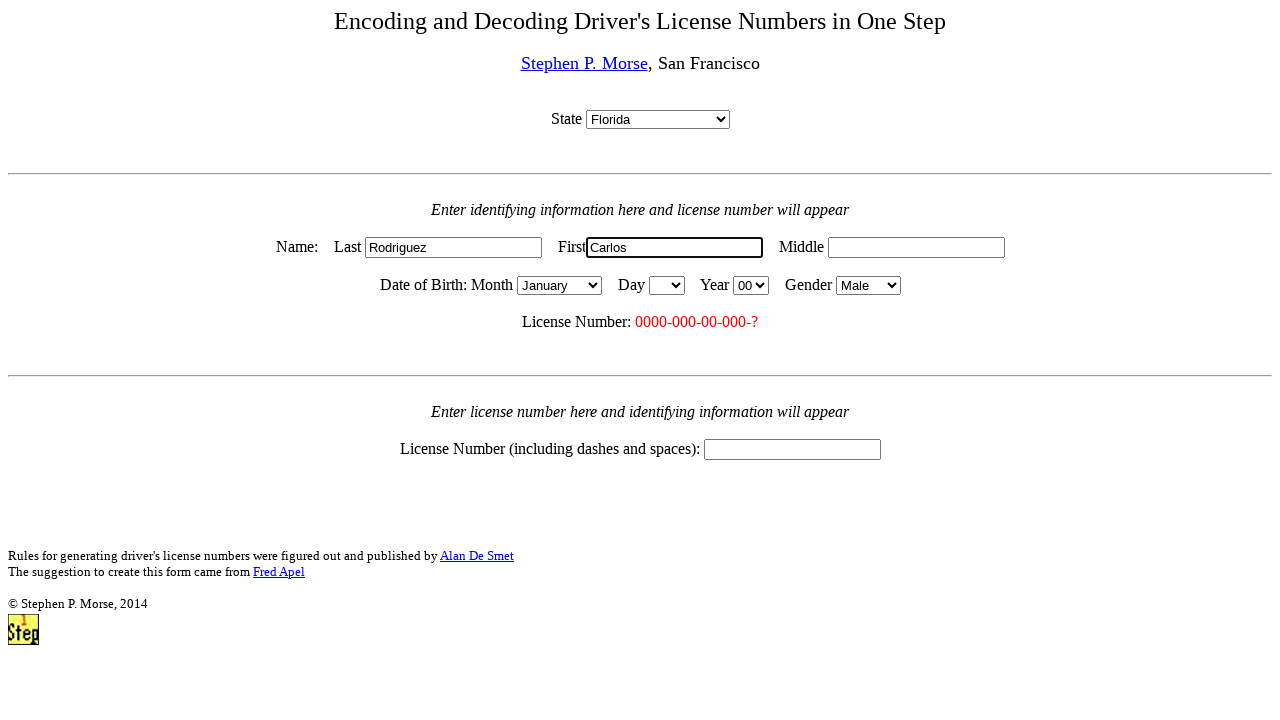

Filled middle name field with 'Antonio' on xpath=/html/body/center/form/input[3]
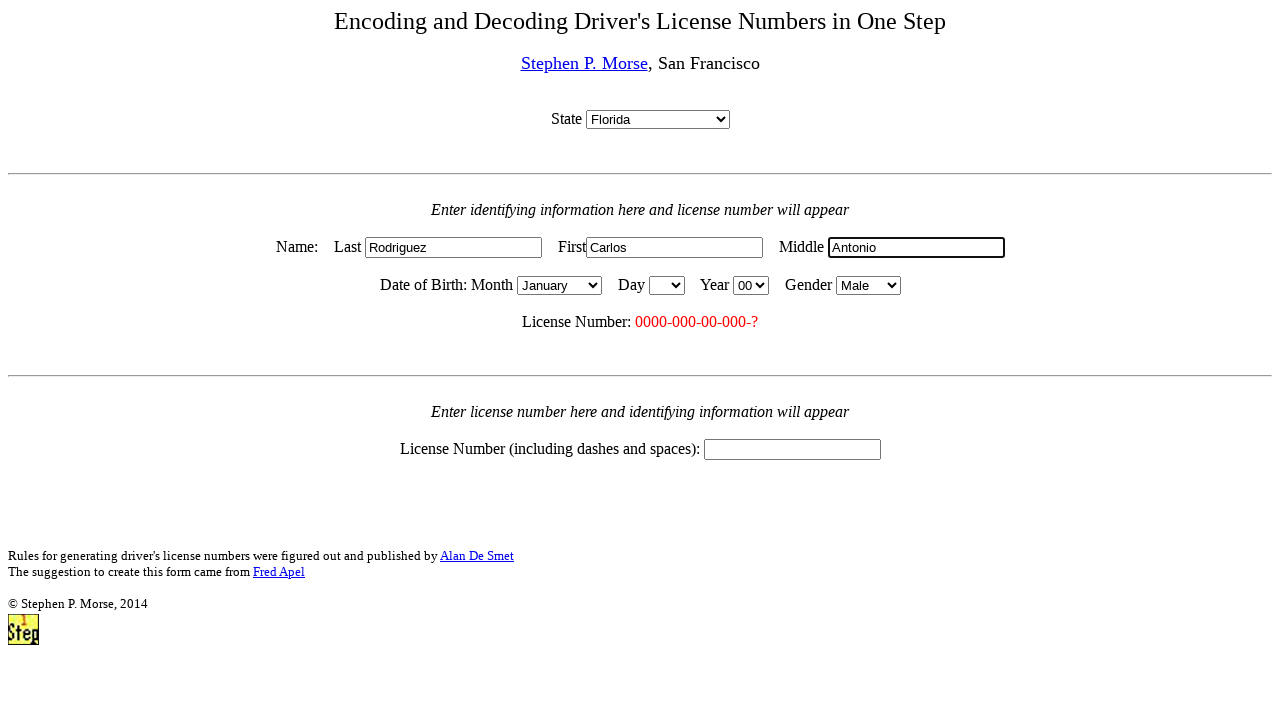

Selected birth month 'March' from dropdown on xpath=/html/body/center/form/select[2]
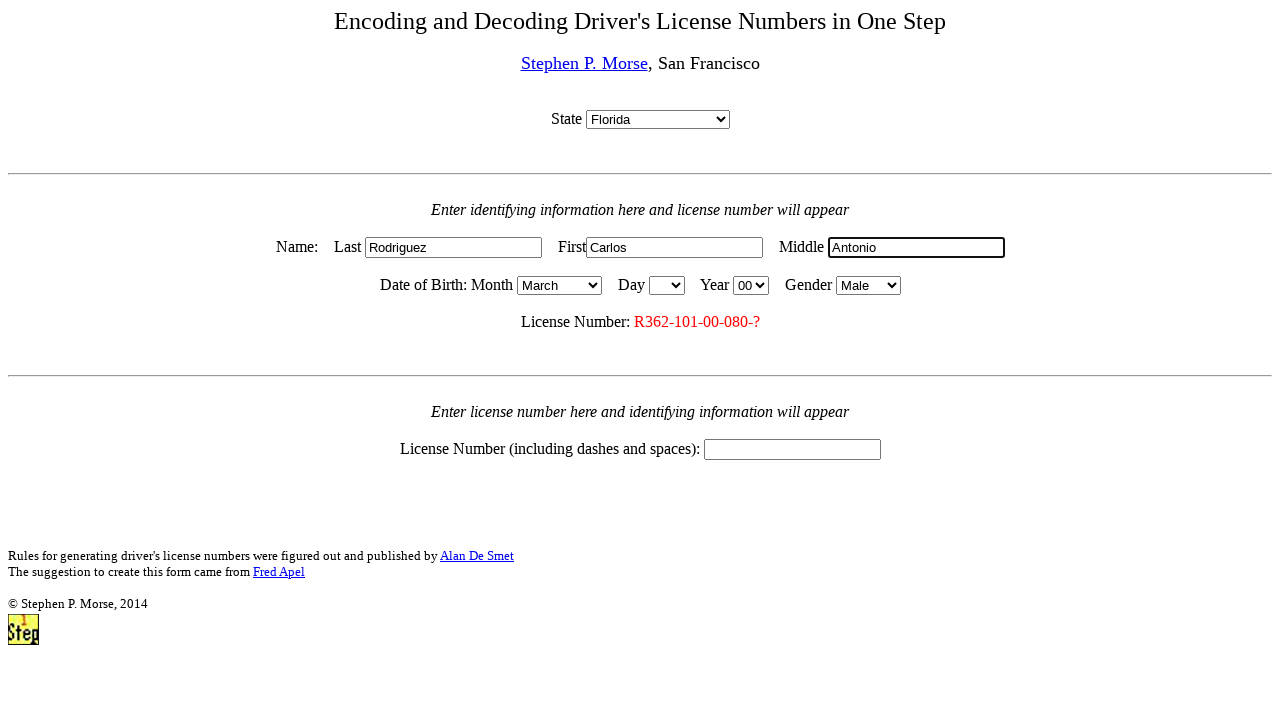

Selected birth day '15' from dropdown on xpath=/html/body/center/form/span[1]/select
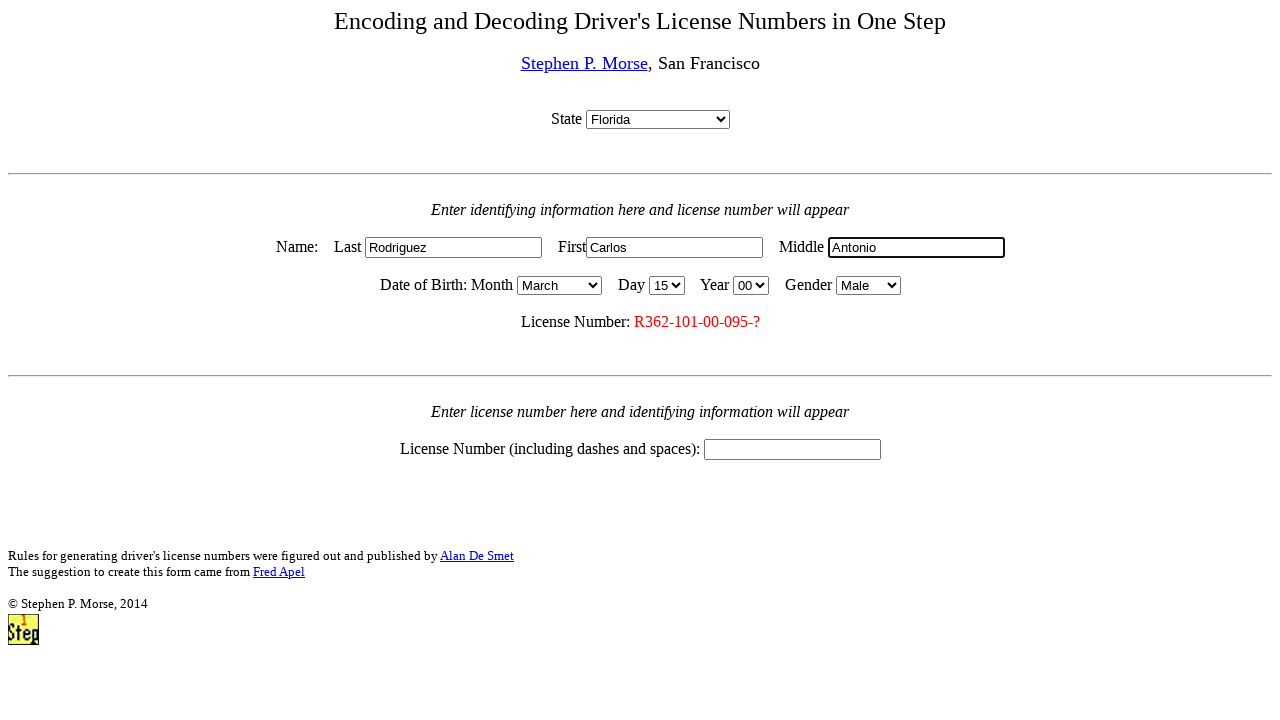

Selected birth year '85' from dropdown on xpath=/html/body/center/form/span[2]/select
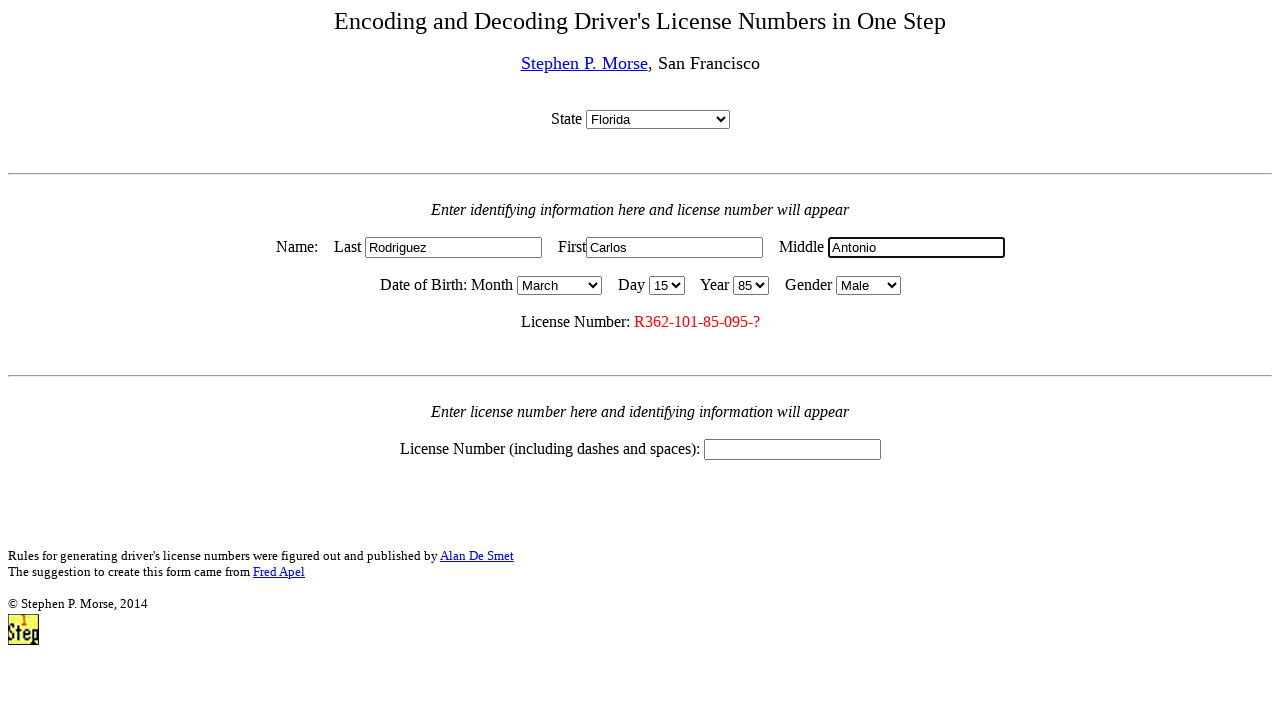

Driver's license number successfully generated and verified as non-empty
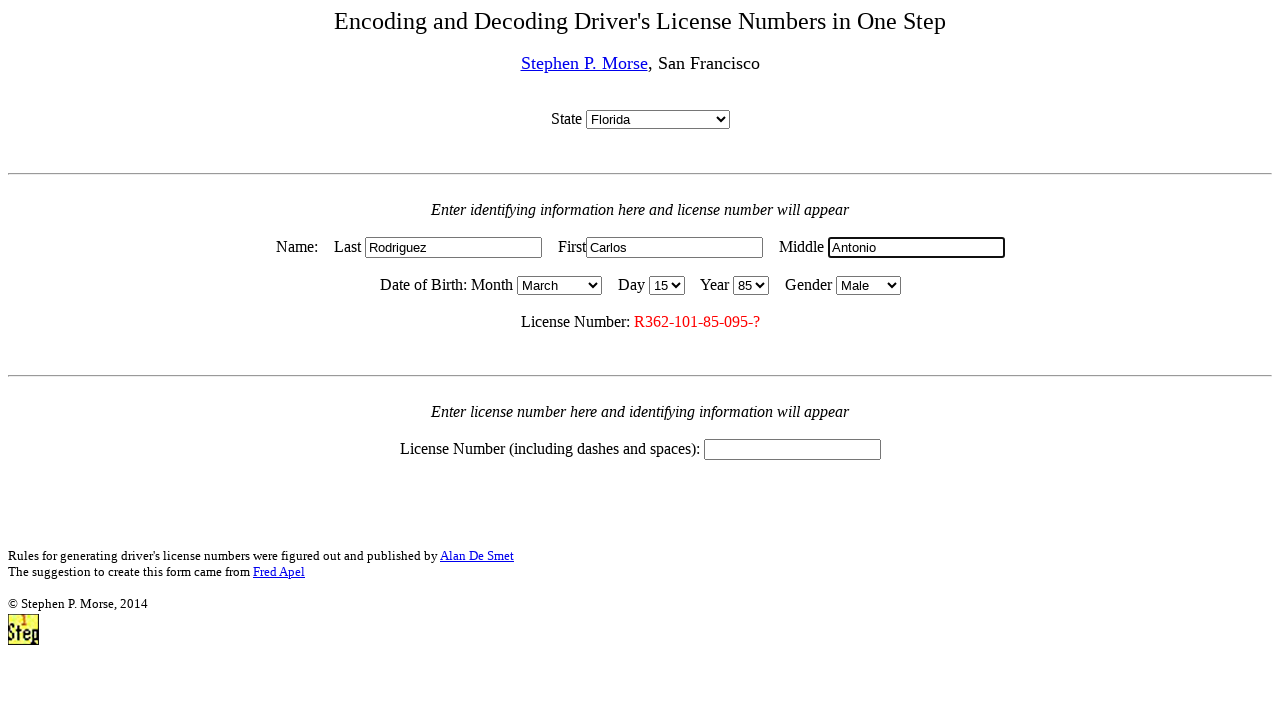

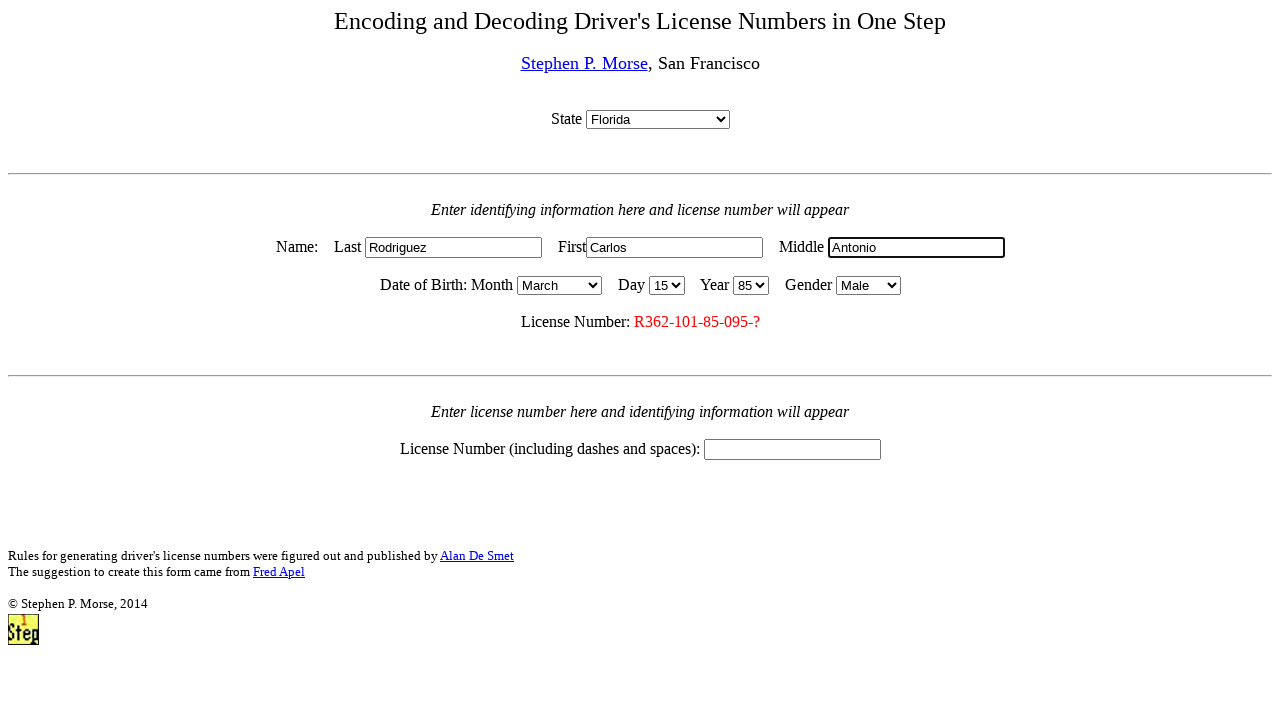